Tests a BMI calculator by entering weight and height values, then verifying the calculated BMI result and health status message

Starting URL: https://atidcollege.co.il/Xamples/bmi/

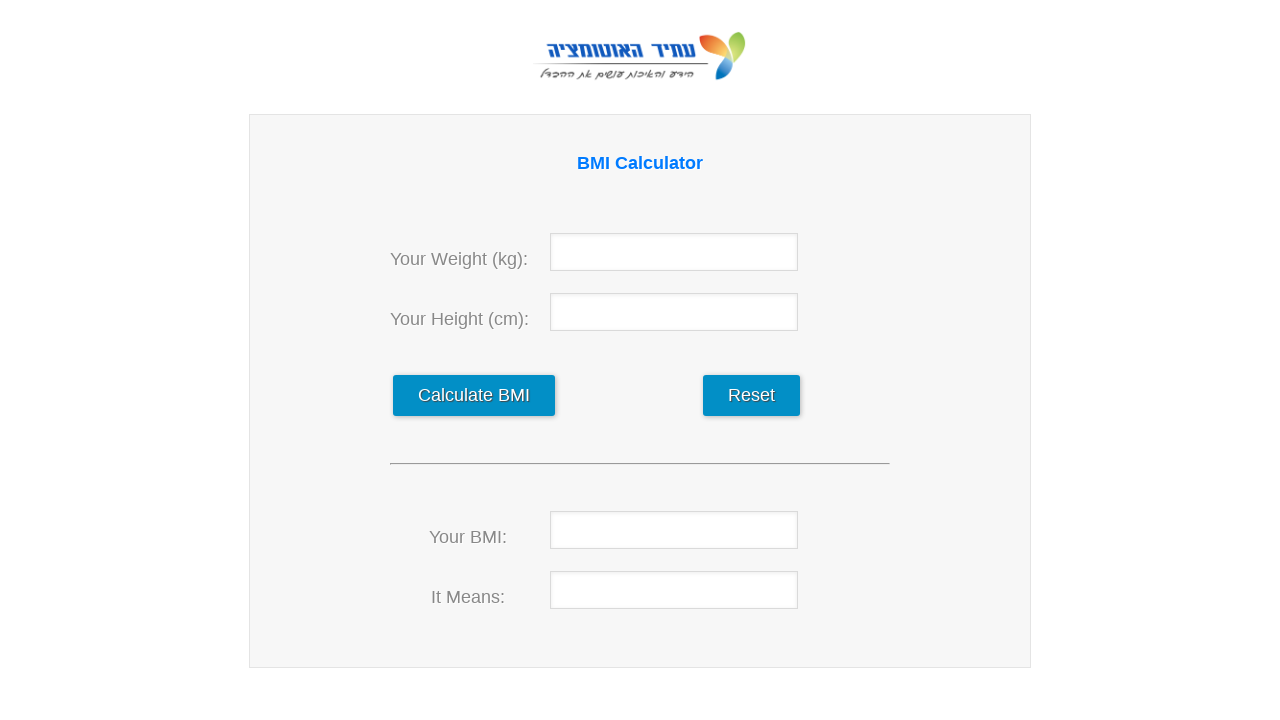

Entered weight value of 63 kg on #weight
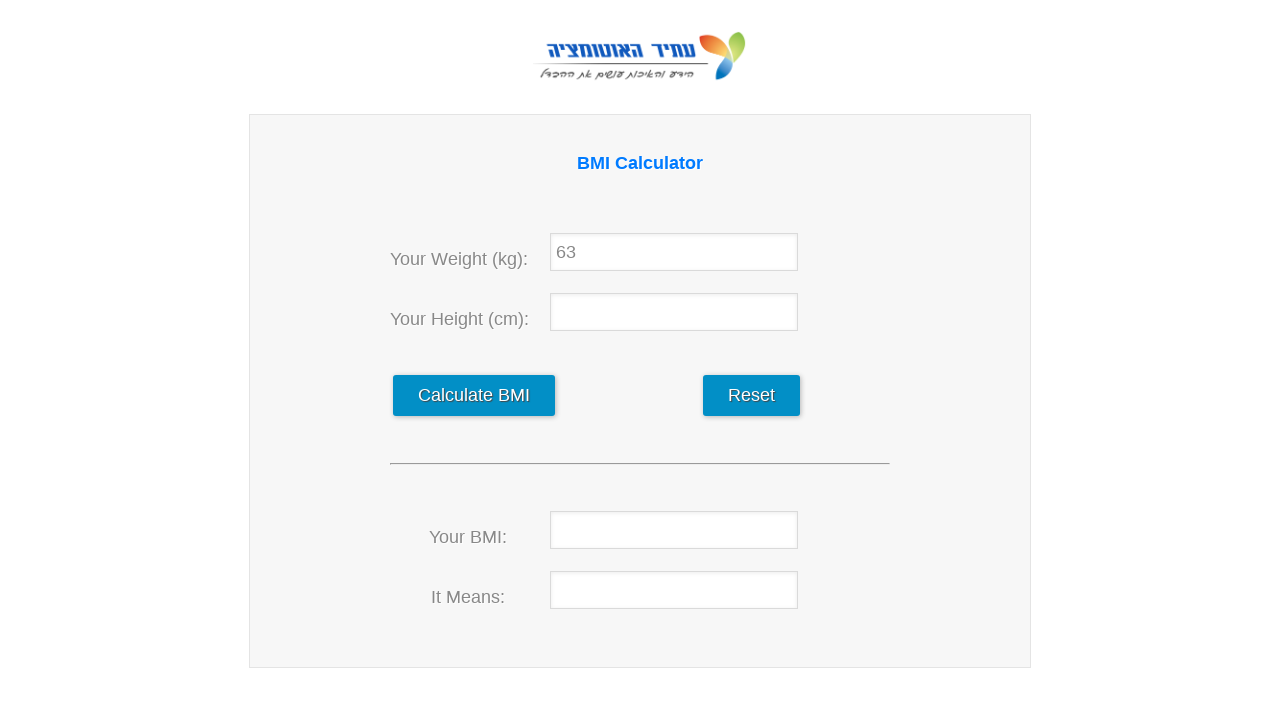

Entered height value of 172 cm on #hight
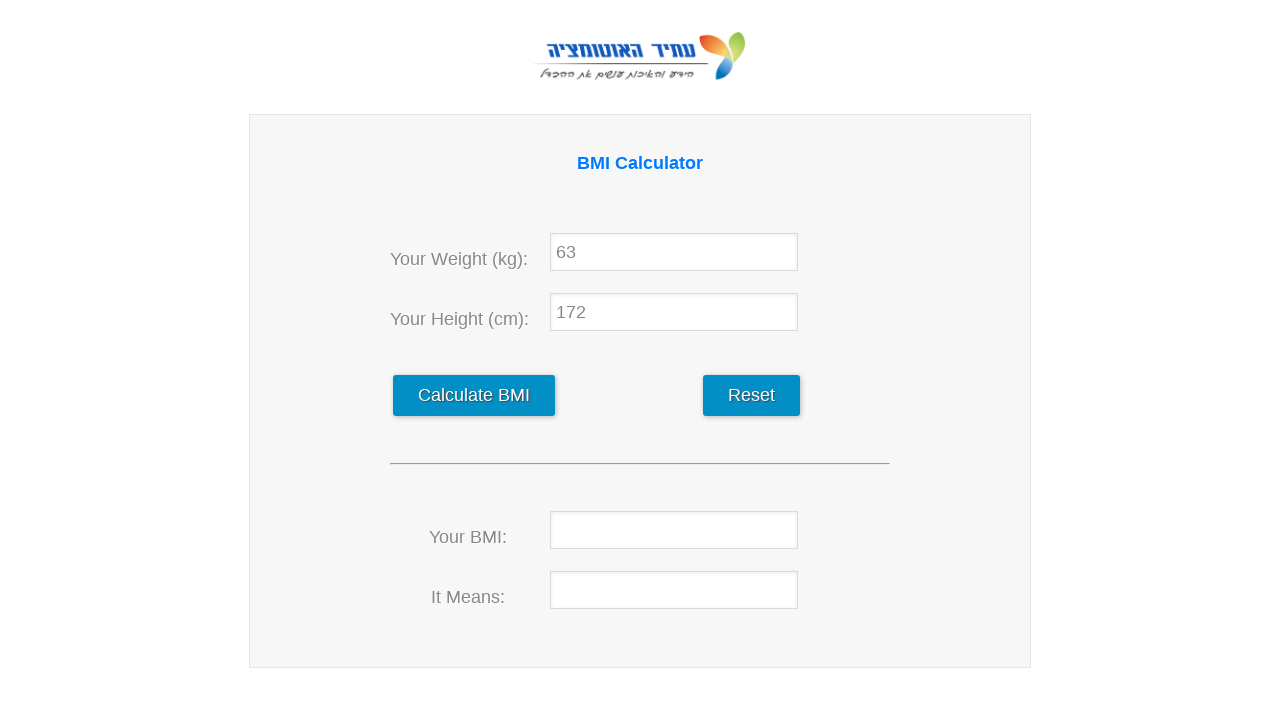

Clicked calculate button to compute BMI at (474, 396) on #calculate_data
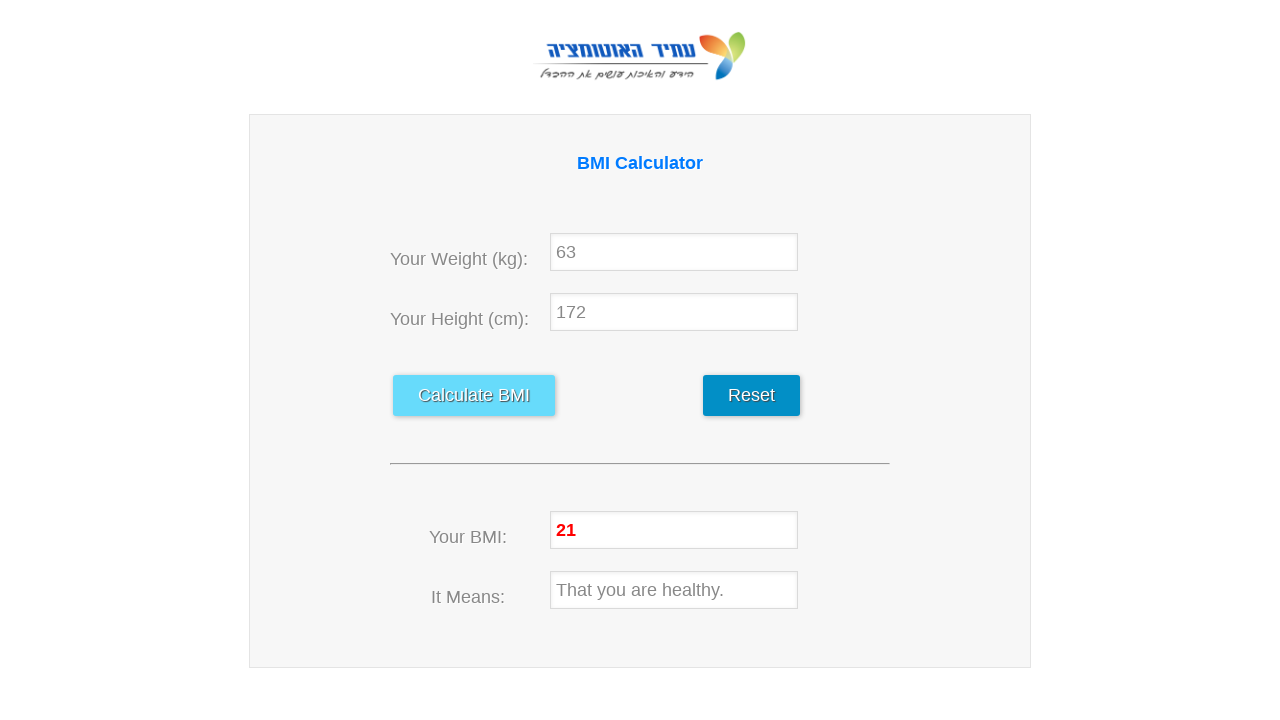

BMI result element loaded
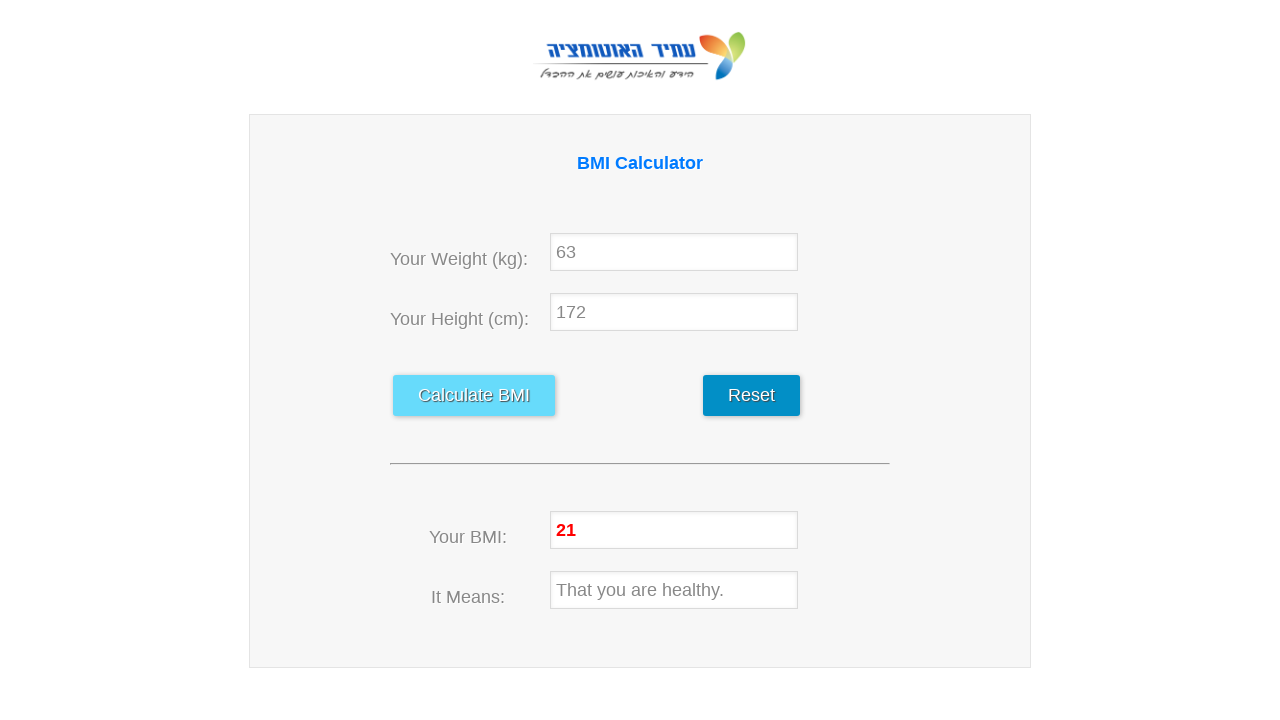

Verified BMI result equals 21
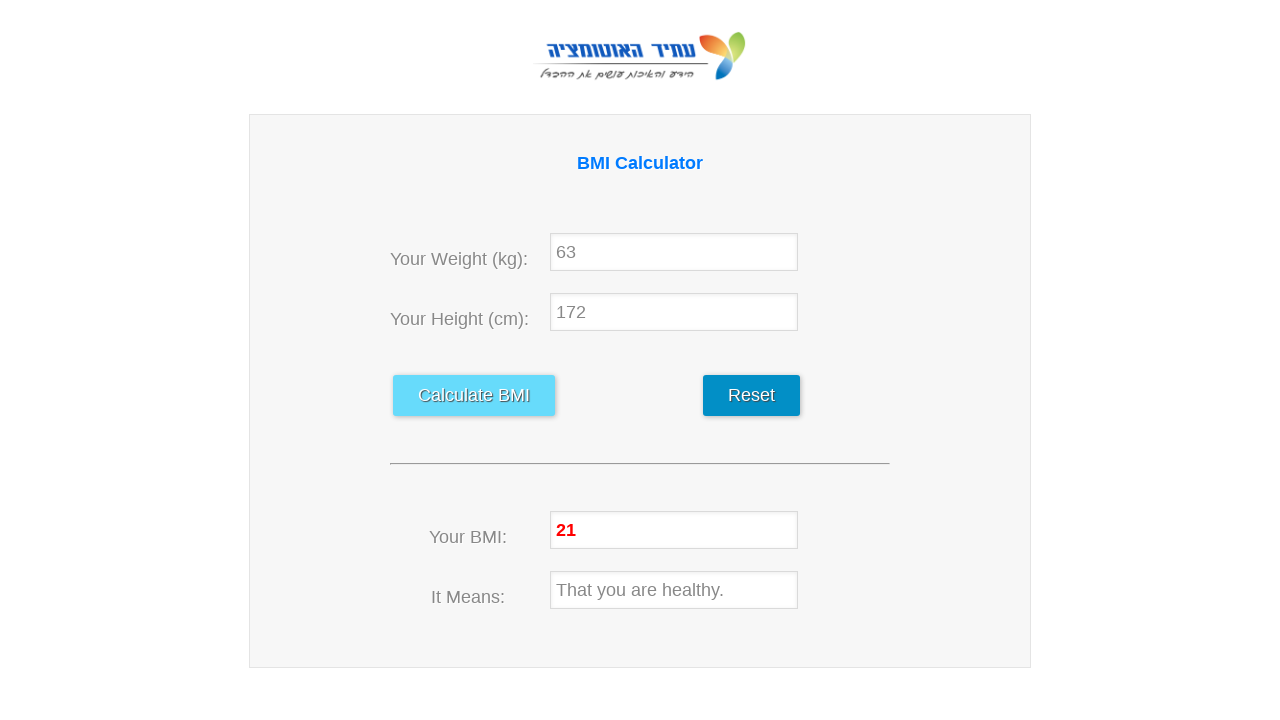

Verified health status message is 'That you are healthy.'
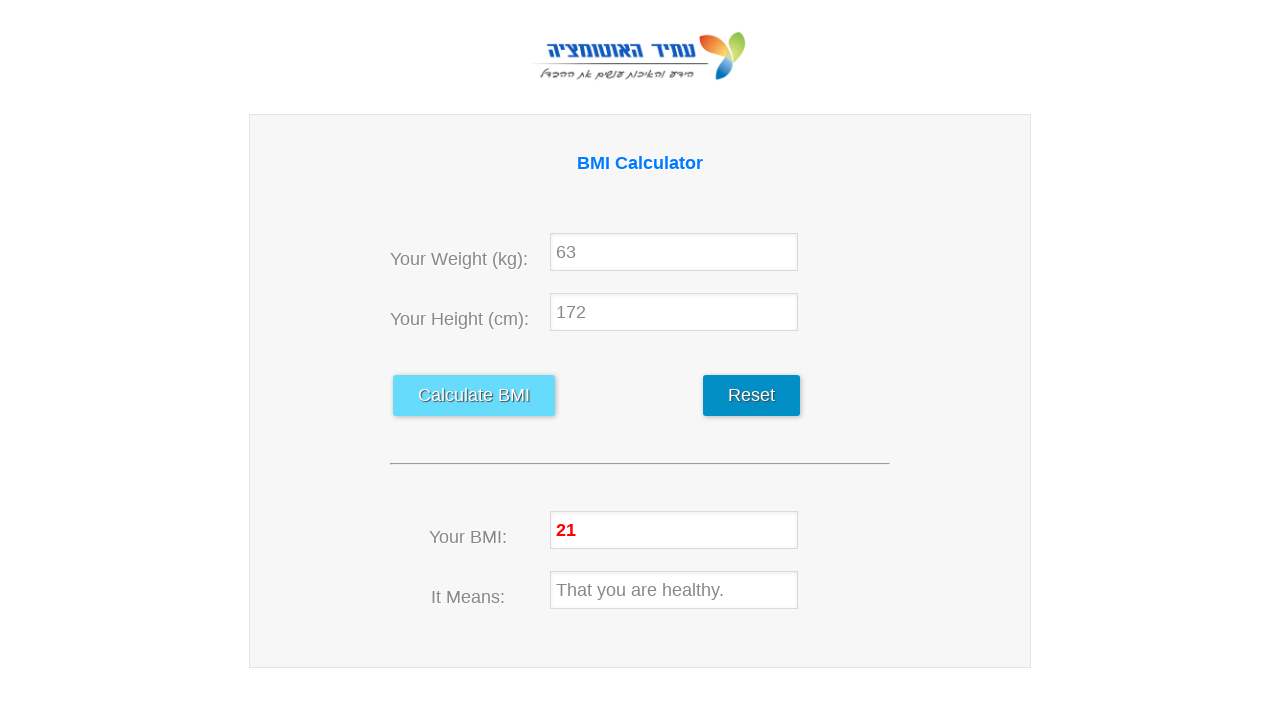

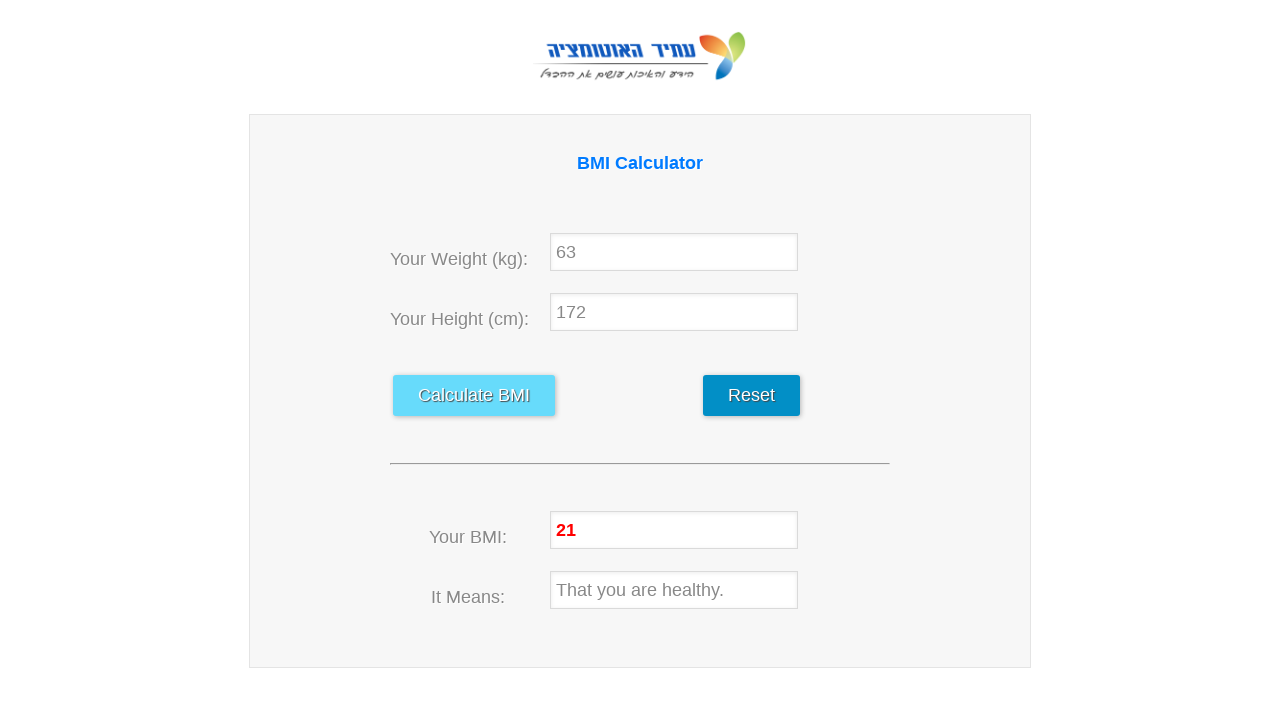